Tests that the "Due" column in table 1 can be sorted in descending order by clicking the column header twice and verifying the values are ordered correctly.

Starting URL: http://the-internet.herokuapp.com/tables

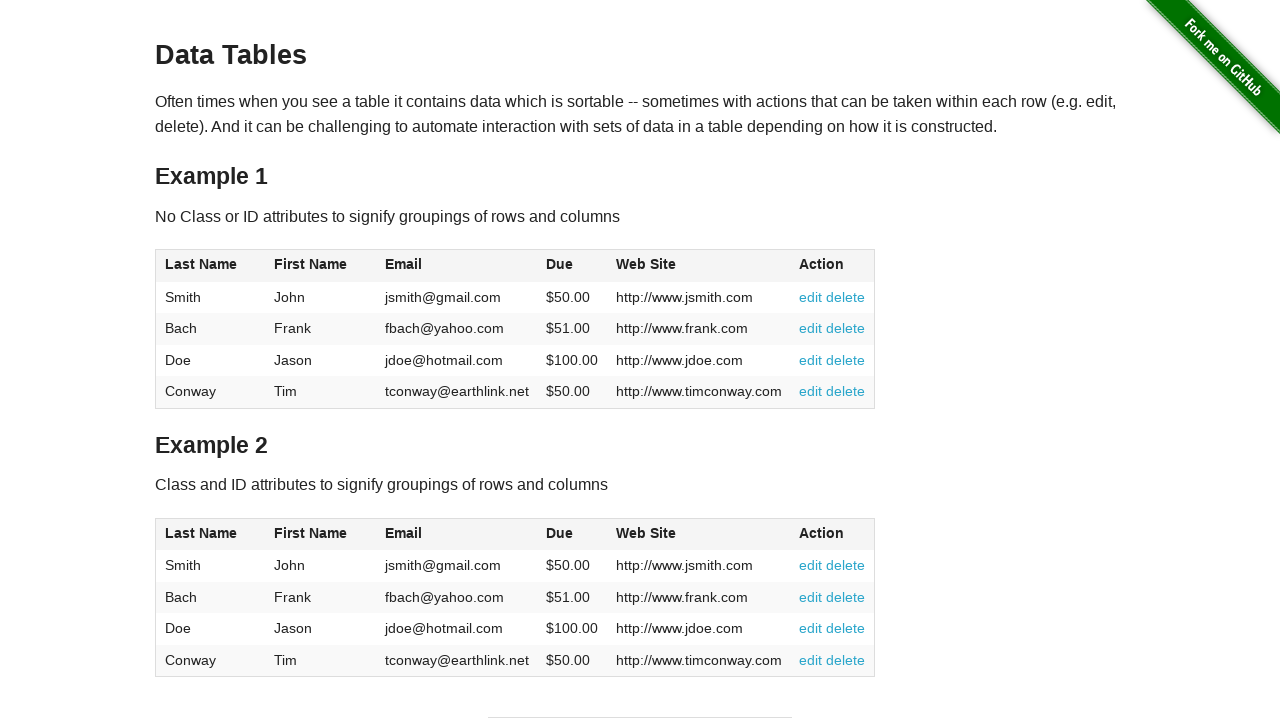

Clicked Due column header (4th column) first time at (572, 266) on #table1 thead tr th:nth-of-type(4)
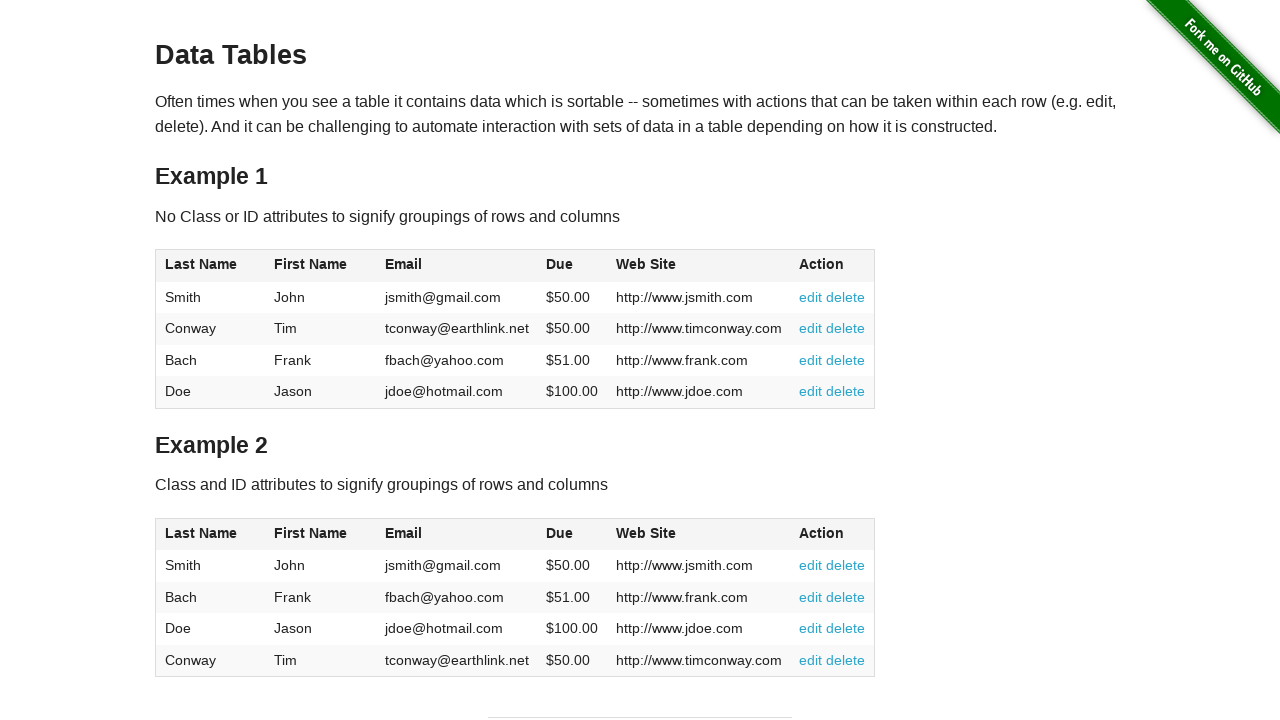

Clicked Due column header (4th column) second time to sort descending at (572, 266) on #table1 thead tr th:nth-of-type(4)
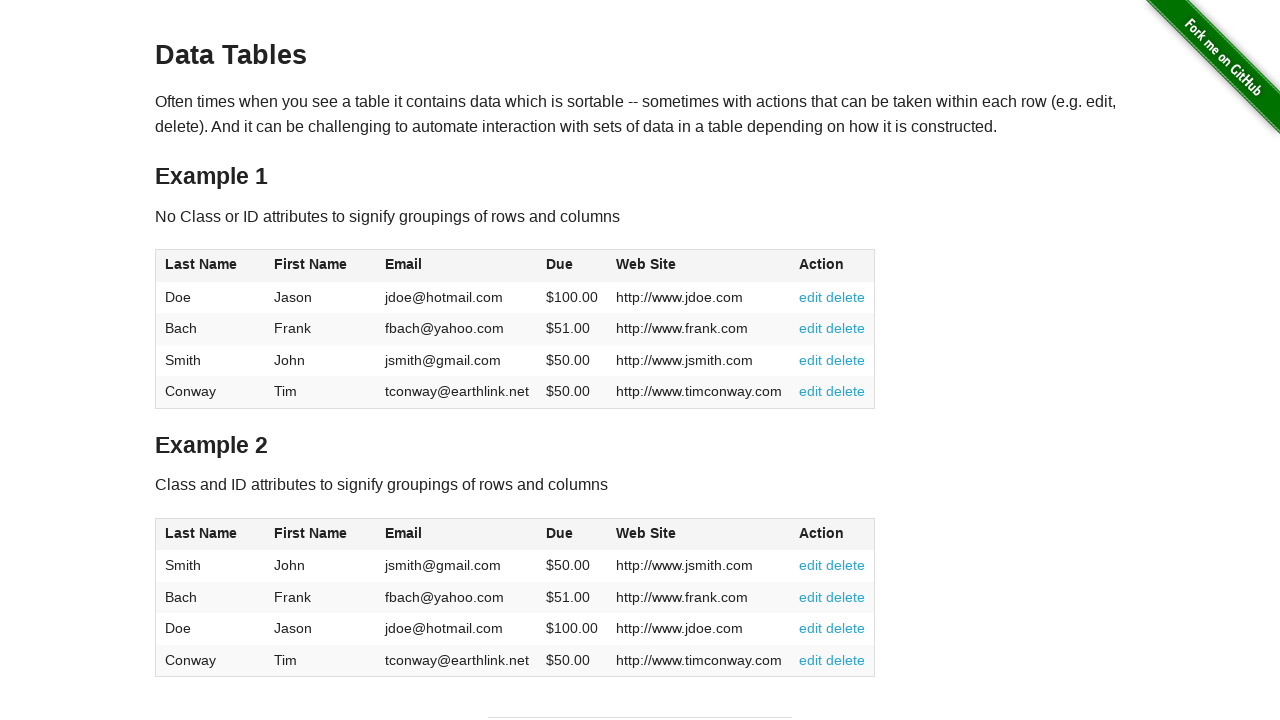

Table sorted and Due column cells loaded
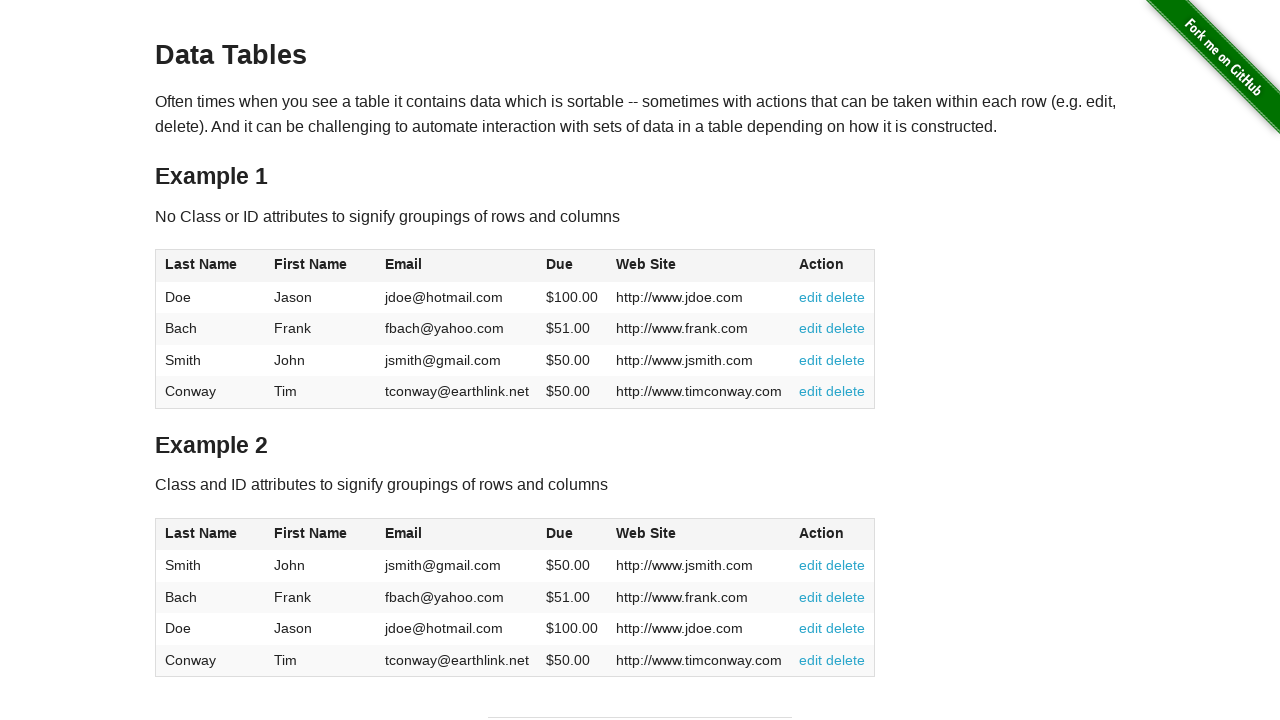

Retrieved all Due column values from table
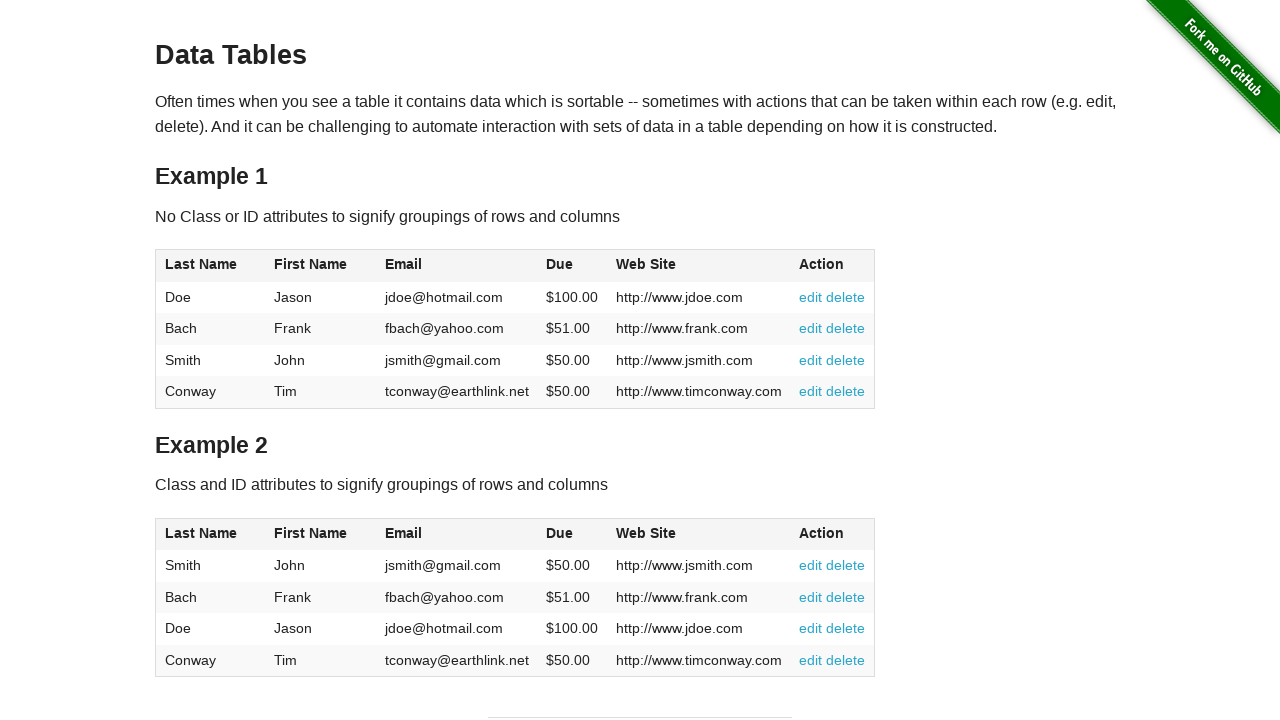

Converted Due values from strings to floats
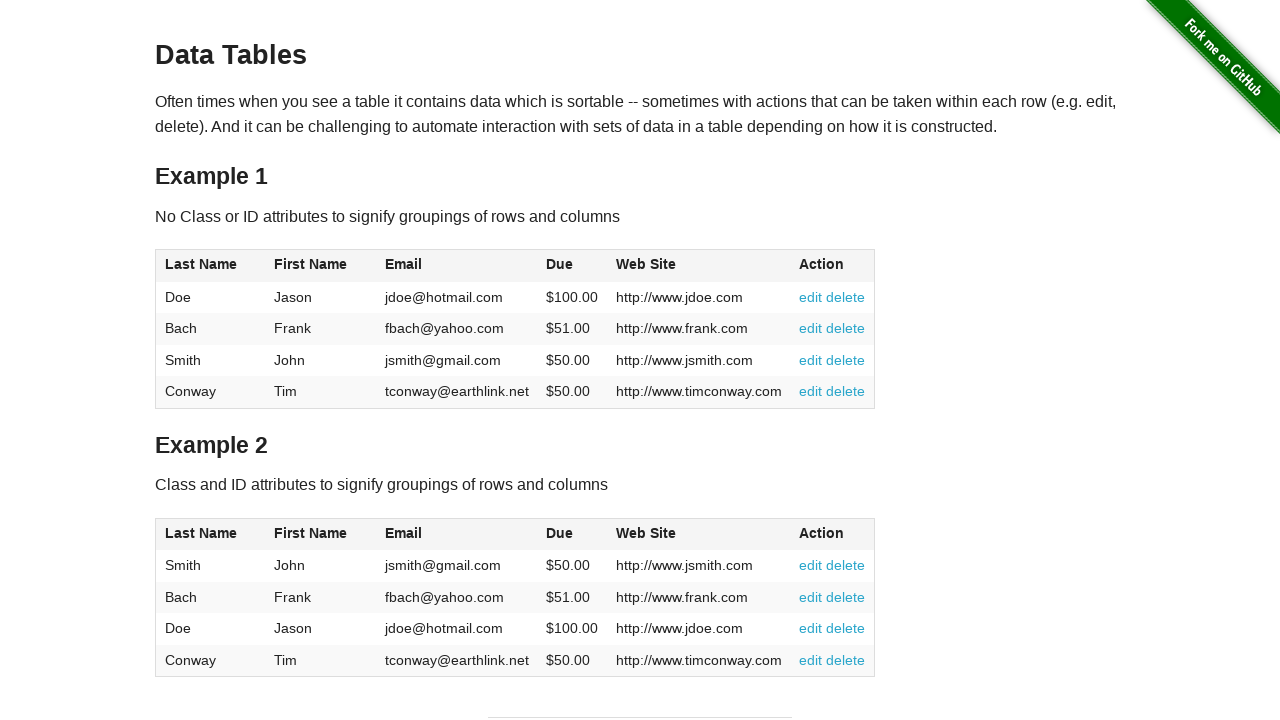

Verified Due column is sorted in descending order
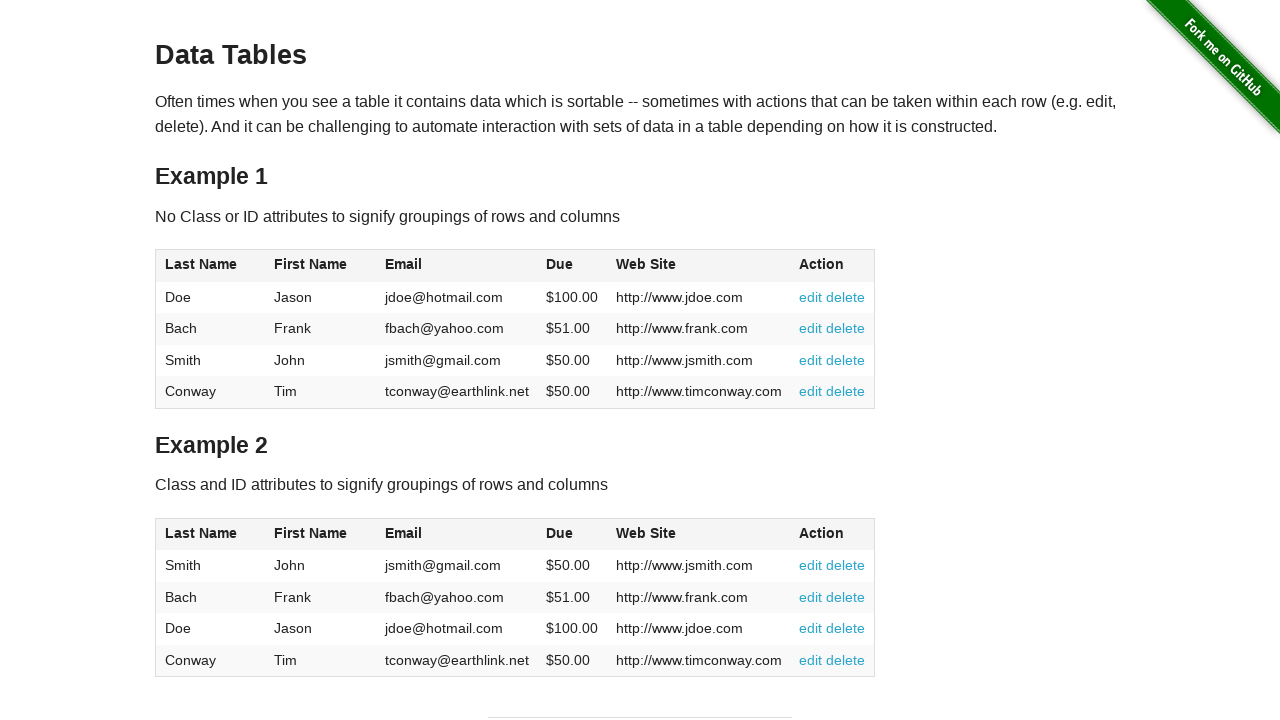

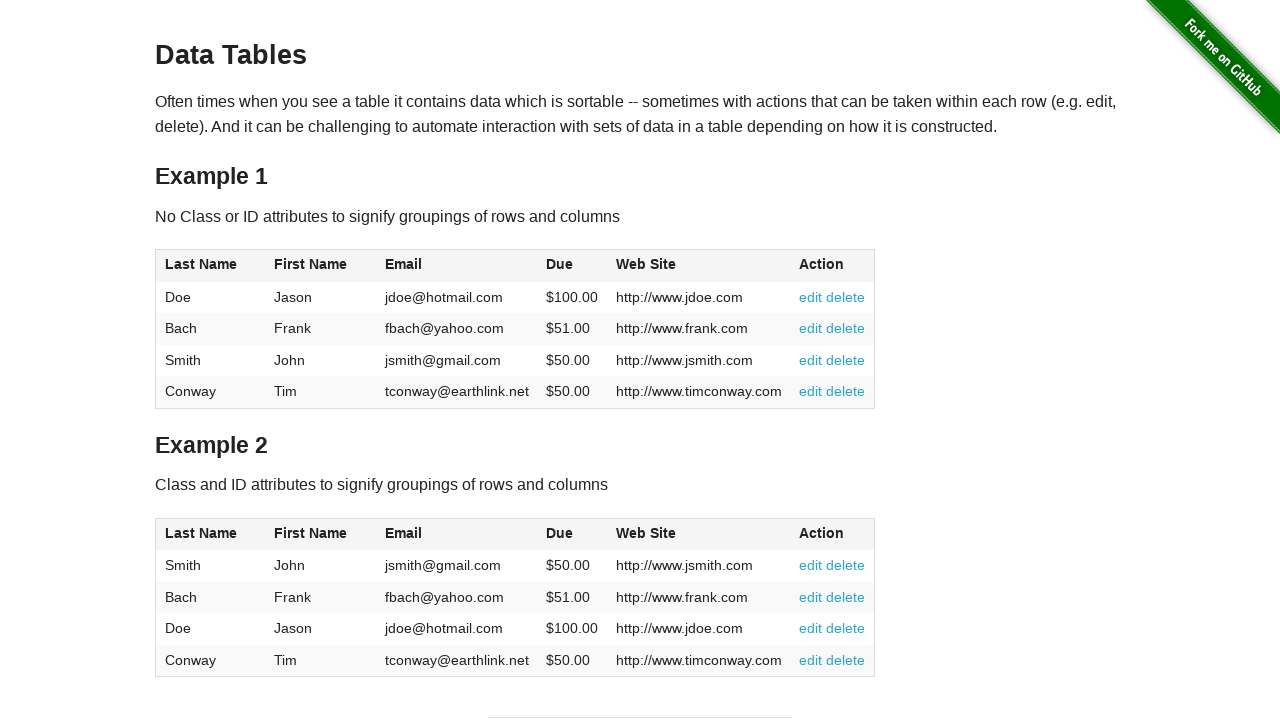